Tests contact form by filling in the first name field

Starting URL: https://www.automationtesting.co.uk/contactForm.html

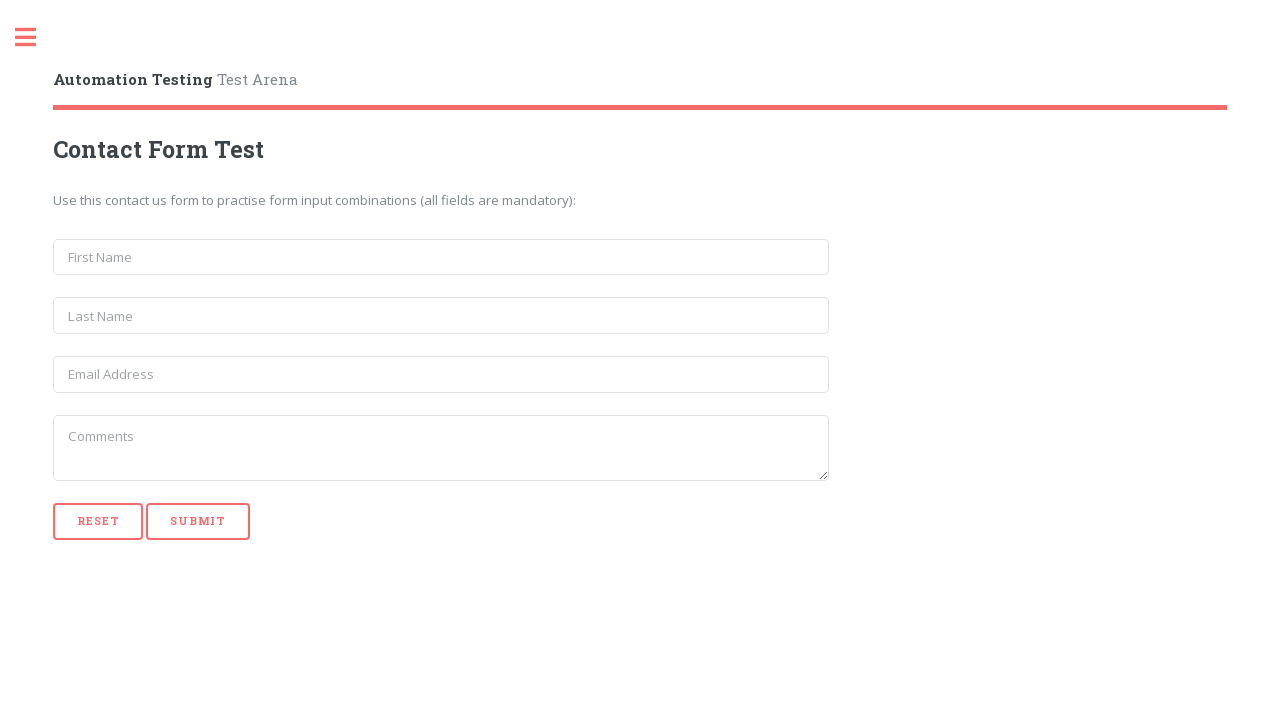

Navigated to contact form page
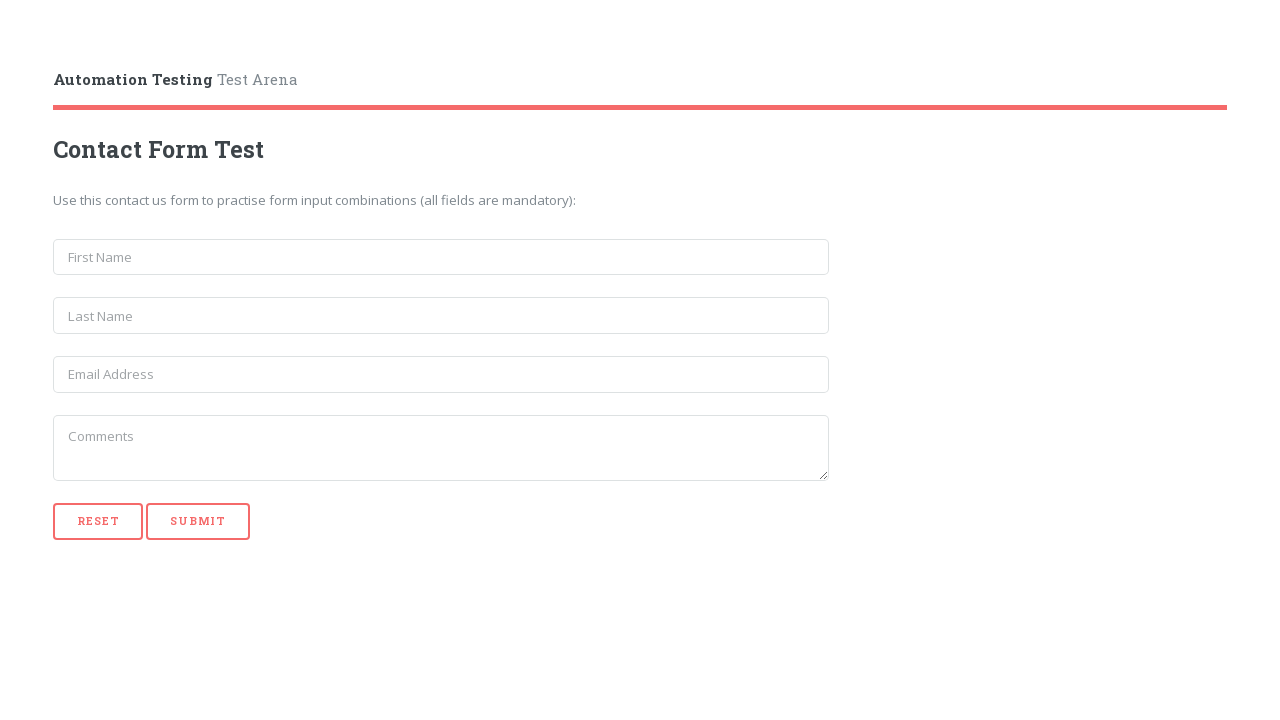

Filled first name field with 'abcd' on input[name='first_name']
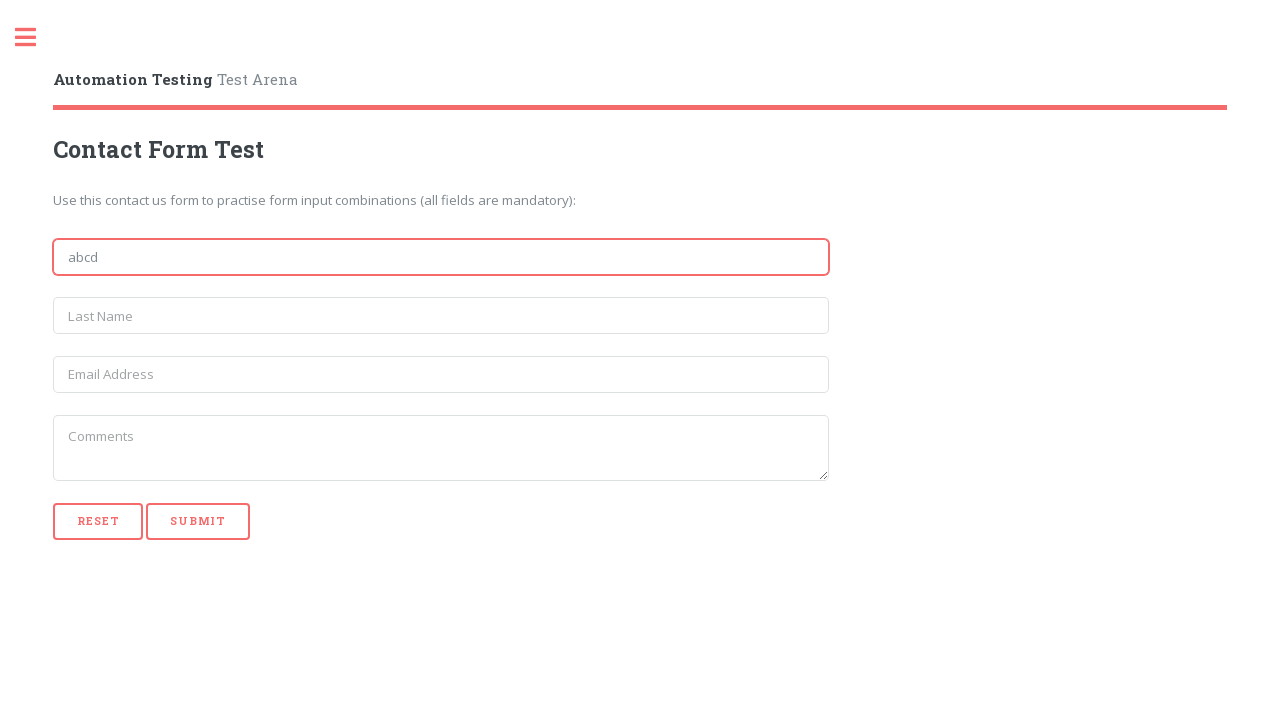

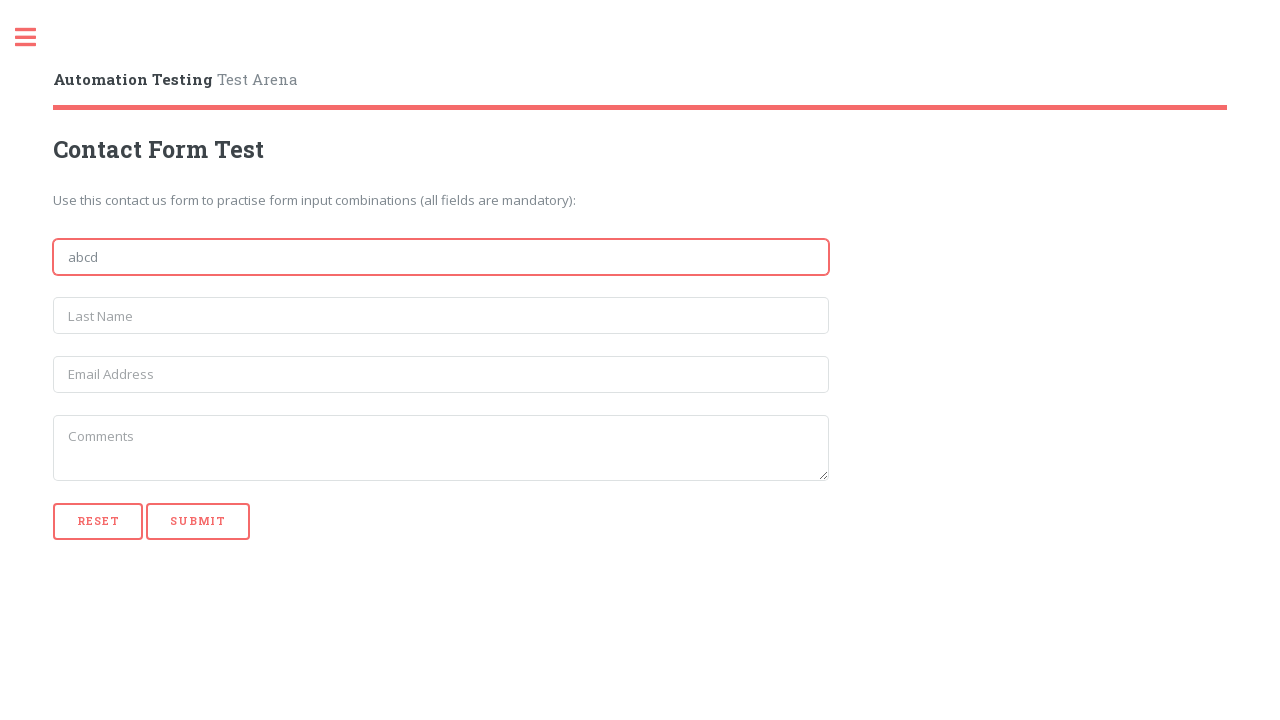